Tests password validation by attempting to submit form with empty password field

Starting URL: https://sakshingp.github.io/assignment/login.html

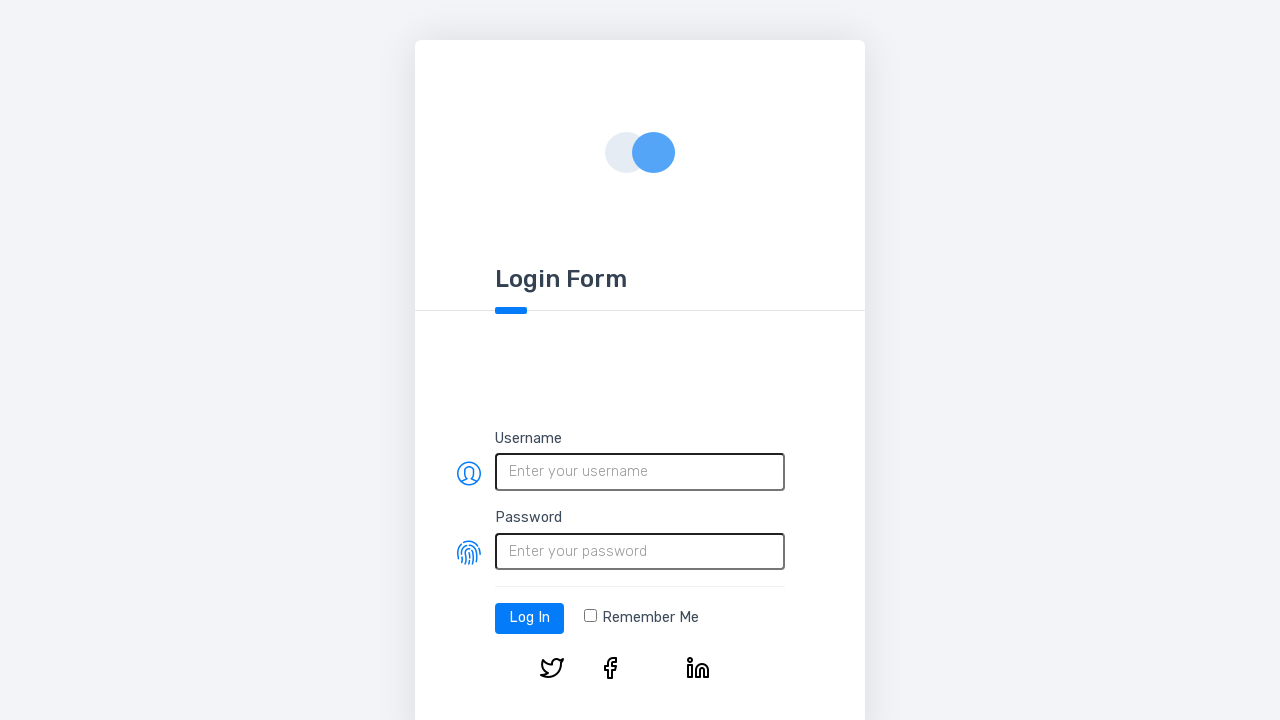

Navigated to login page
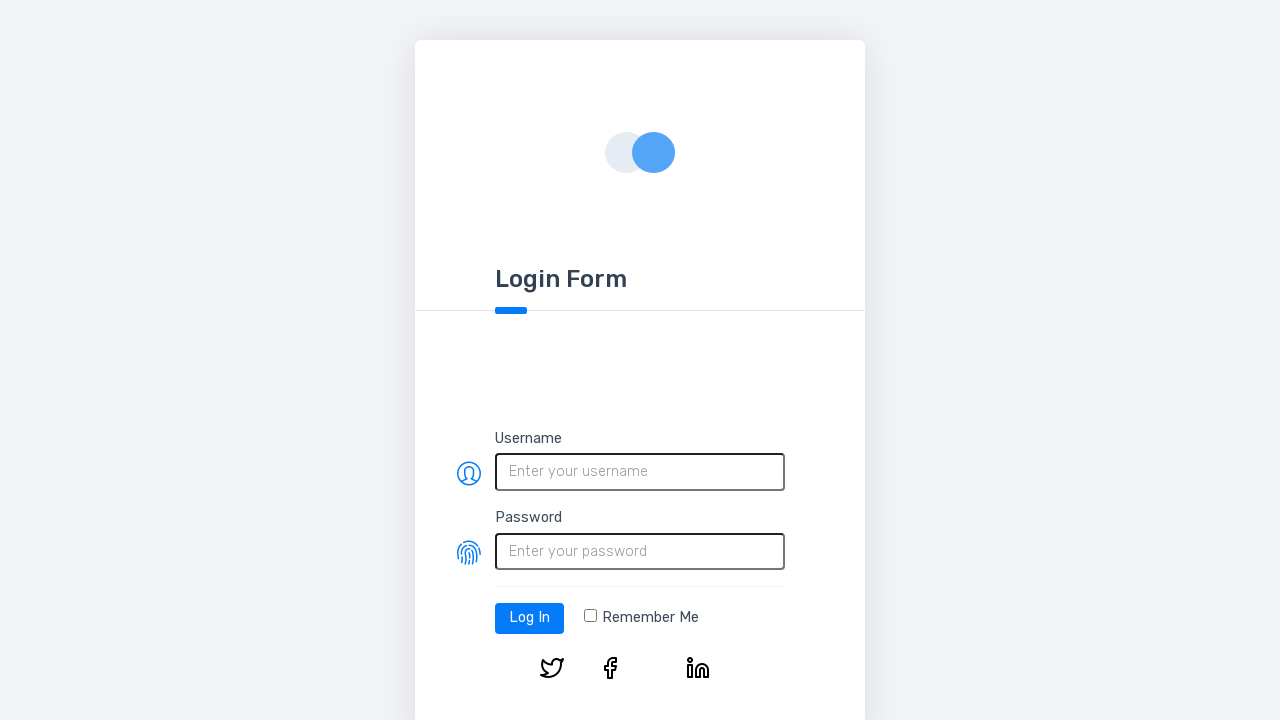

Filled username field with 'testUser456' on #username
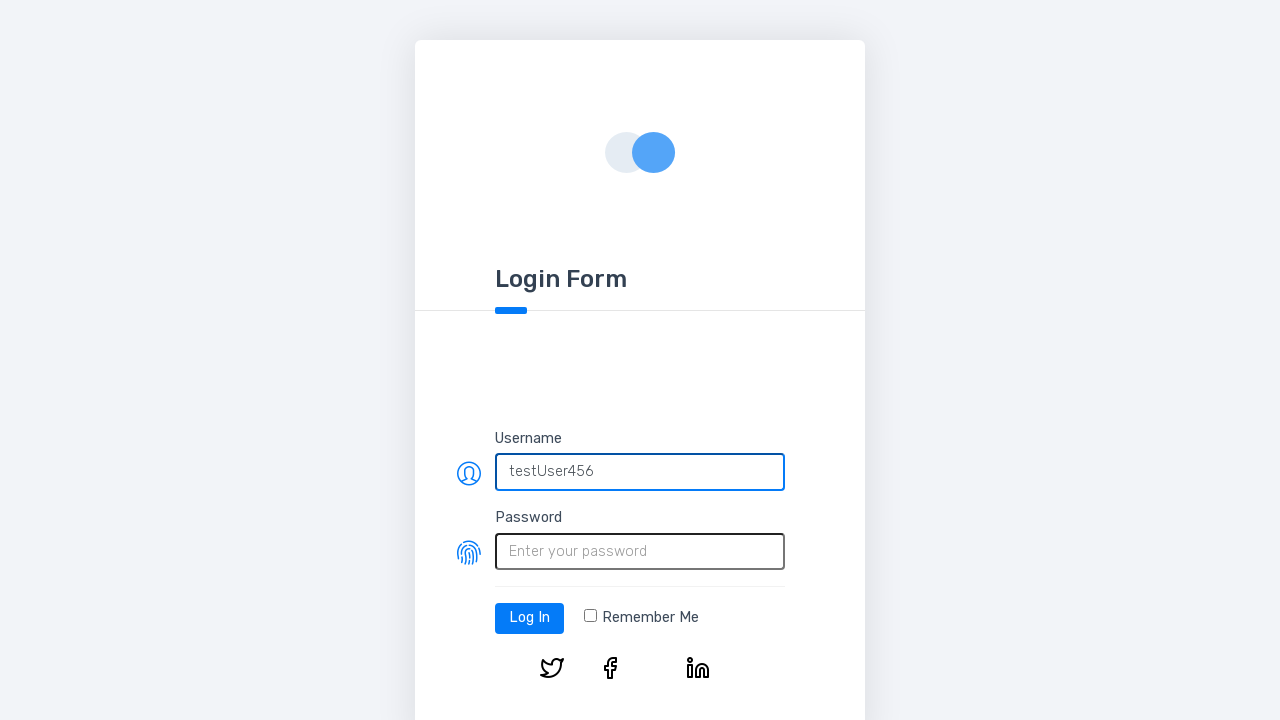

Clicked login button with empty password field at (530, 618) on #log-in
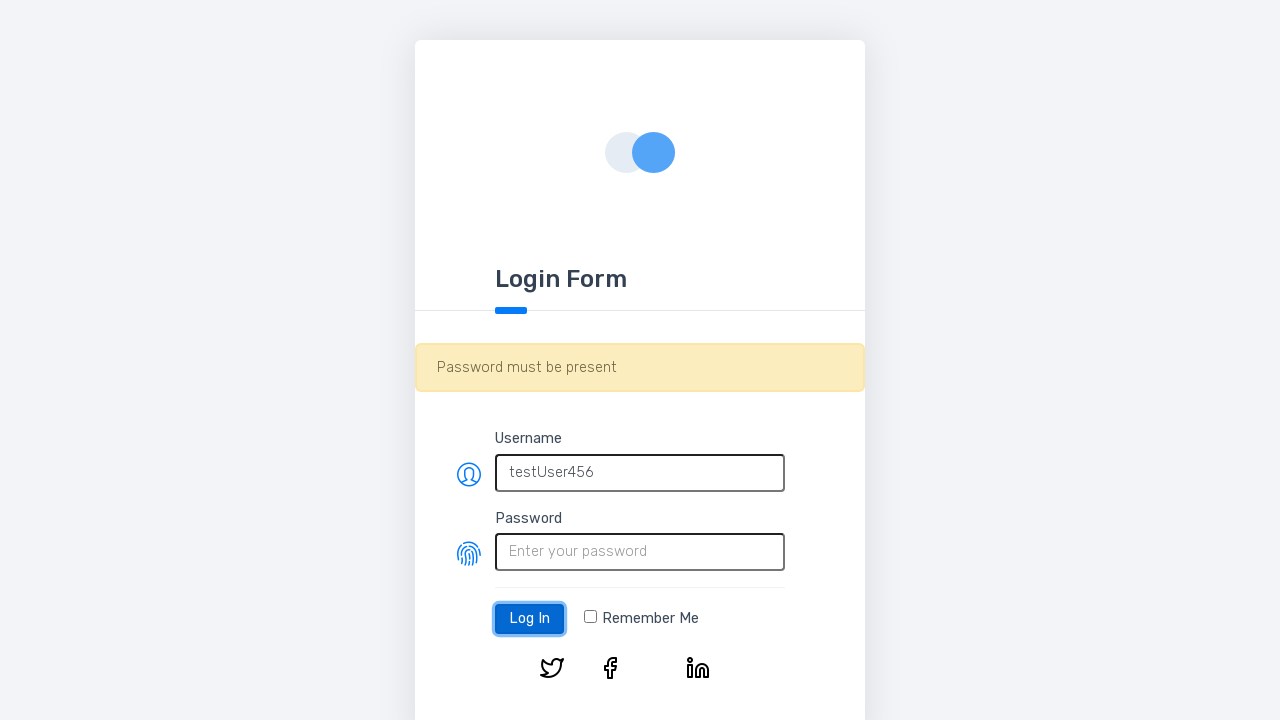

Password validation error message appeared
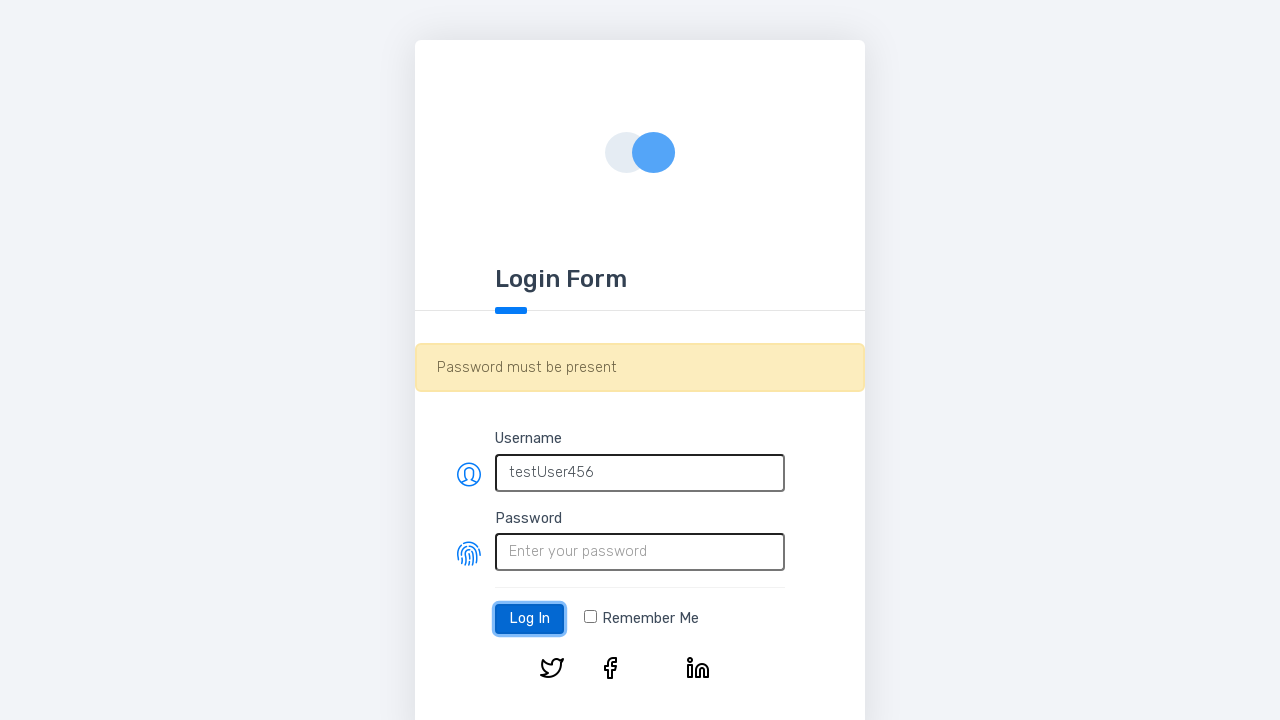

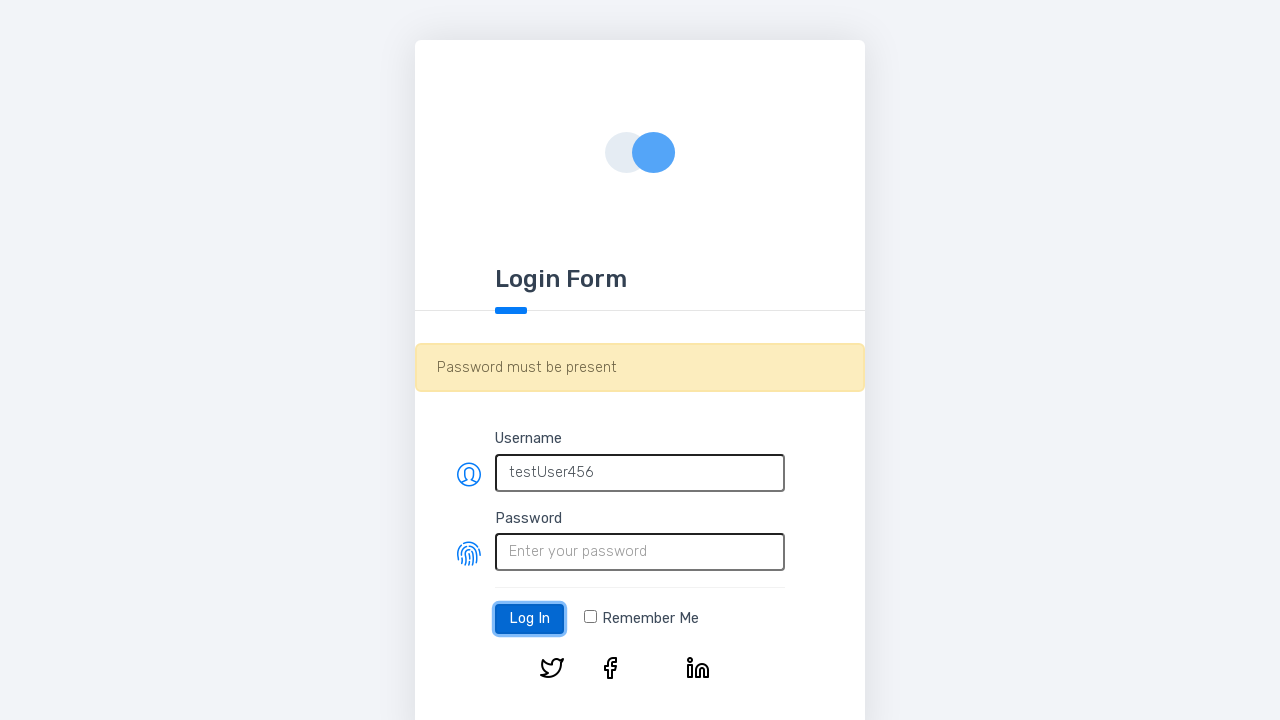